Searches for a job posting by entering keywords in the search field and clicking the search button

Starting URL: https://alchemy.hguy.co/jobs/

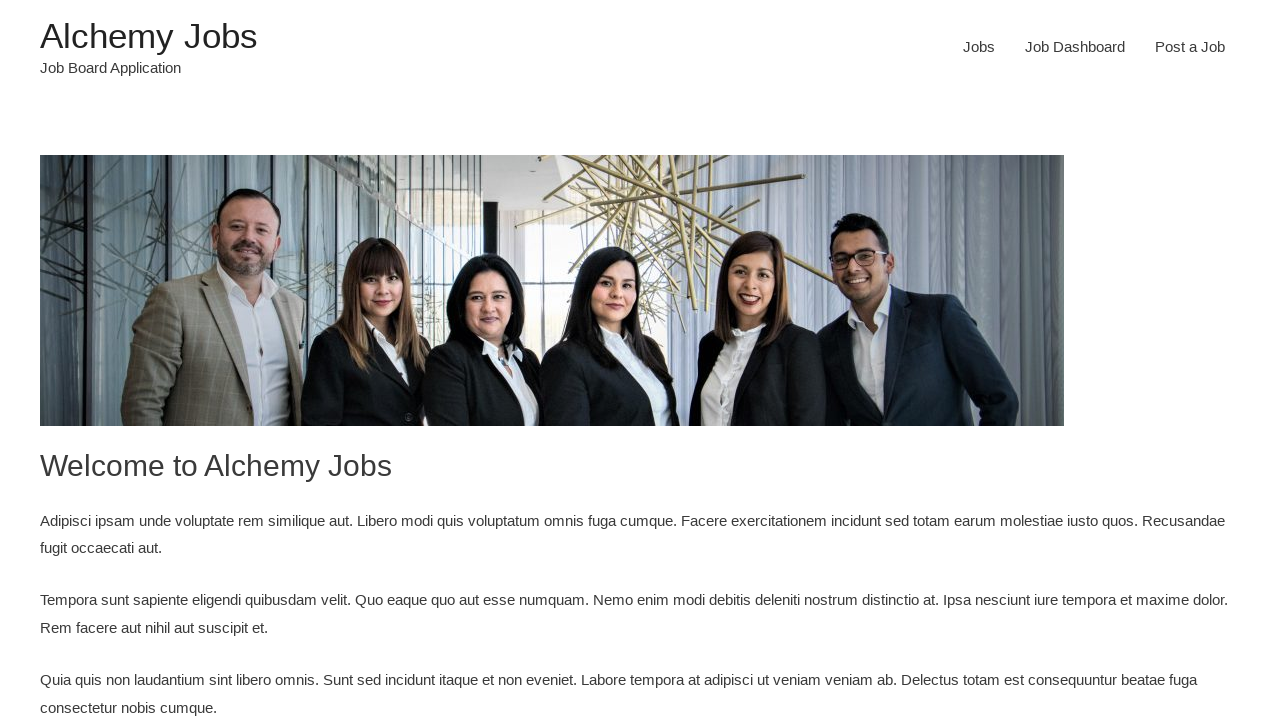

Clicked menu item to navigate to jobs page at (979, 47) on #menu-item-24
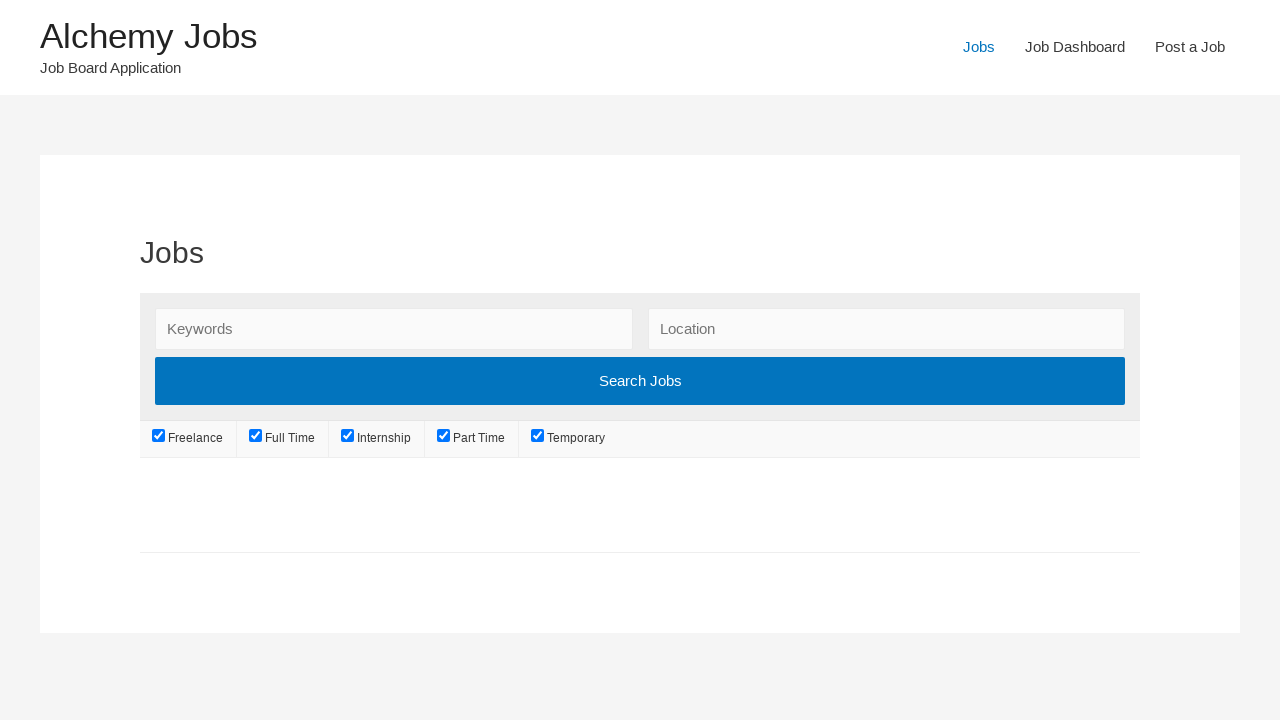

Entered 'Senior Software Engineer' in search keywords field on #search_keywords
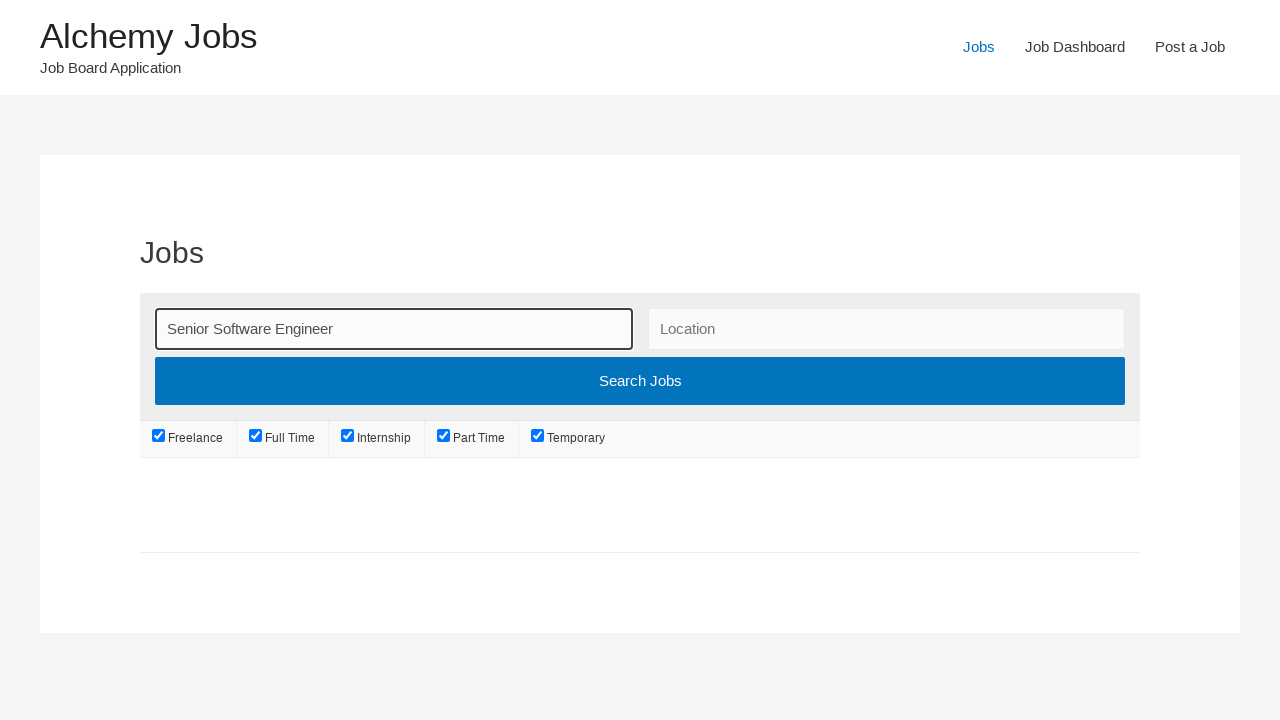

Clicked 'Search Jobs' button to search for job postings at (640, 381) on input[value='Search Jobs']
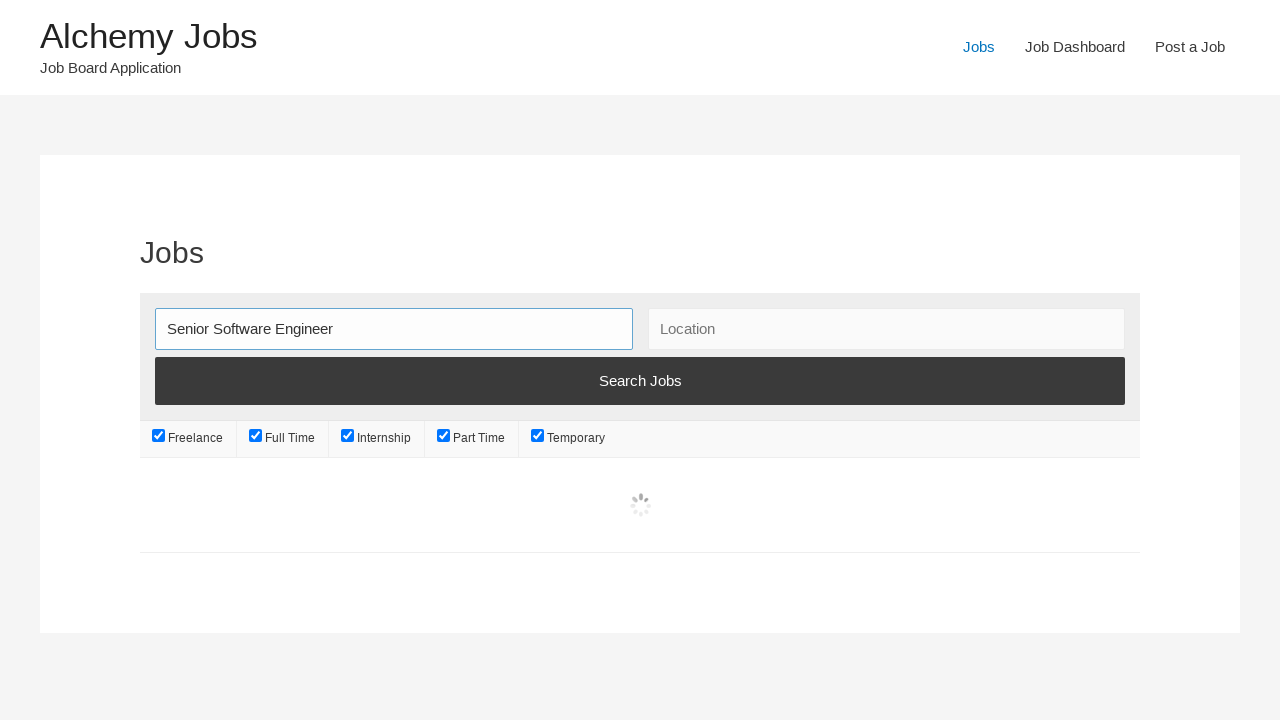

Waited for search results to load
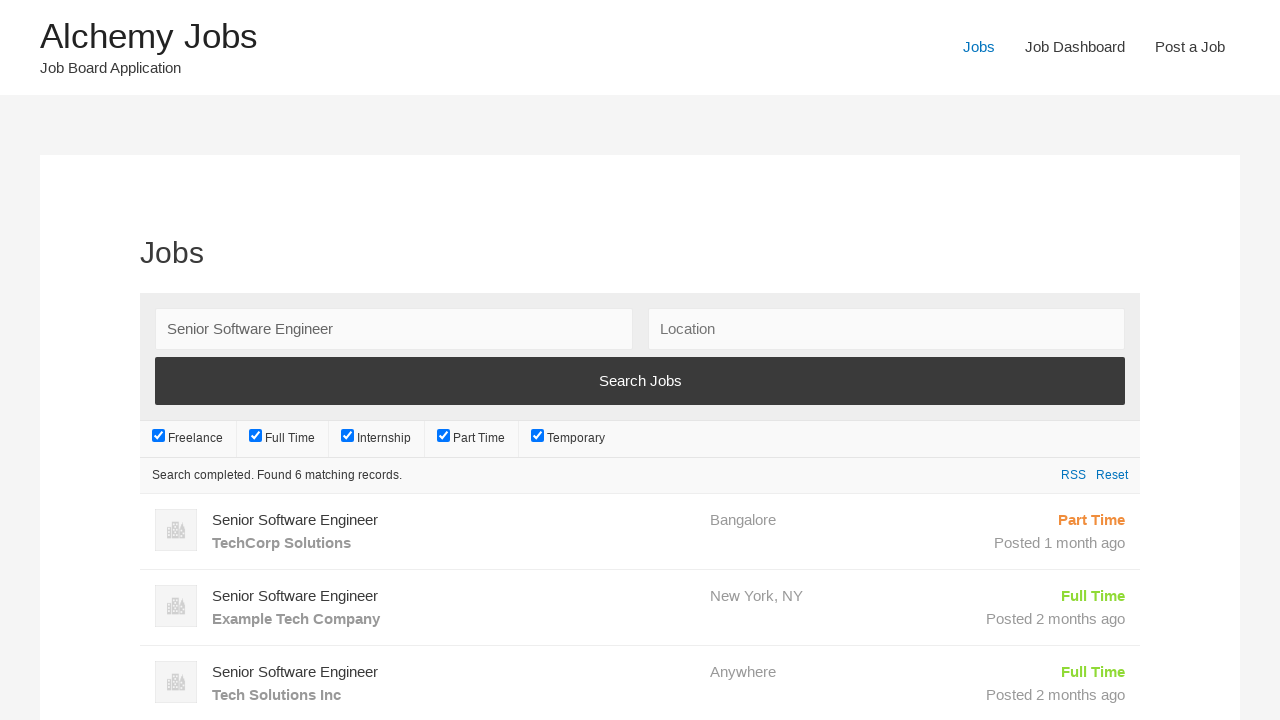

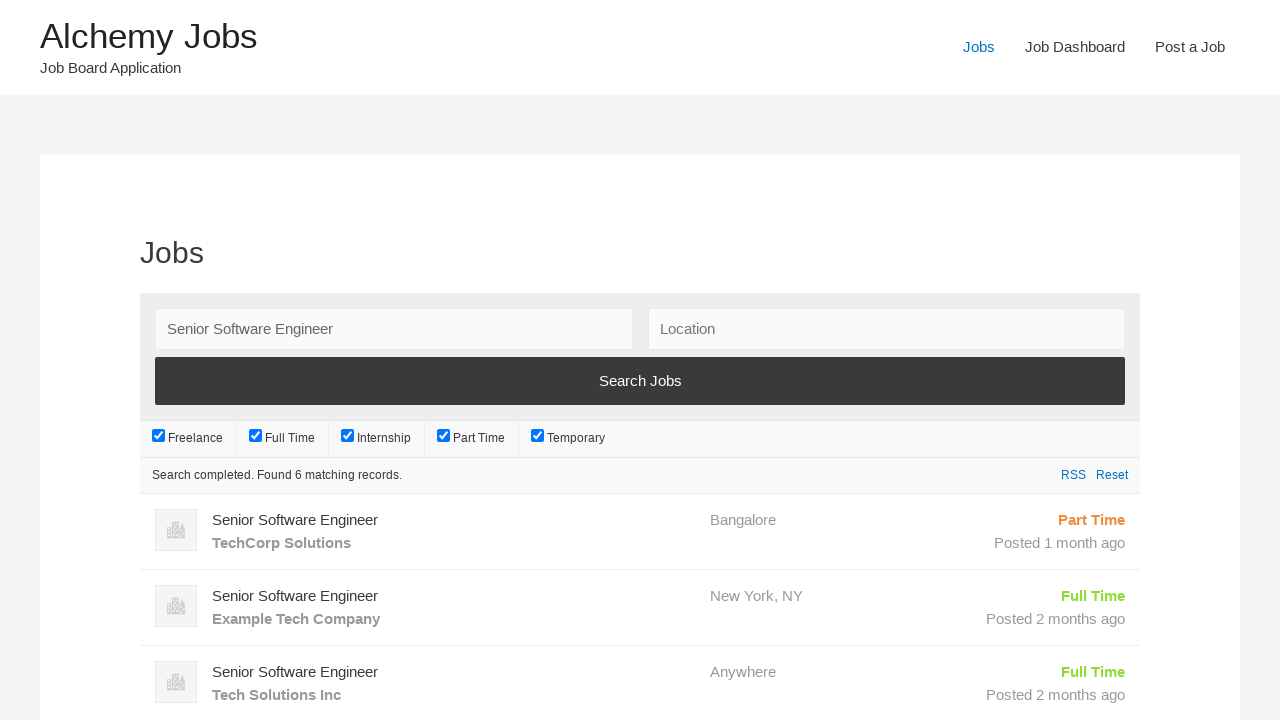